Tests checkbox functionality by clicking a checkbox, verifying it is selected, clicking it again, and verifying it is deselected.

Starting URL: https://training-support.net/webelements/dynamic-controls

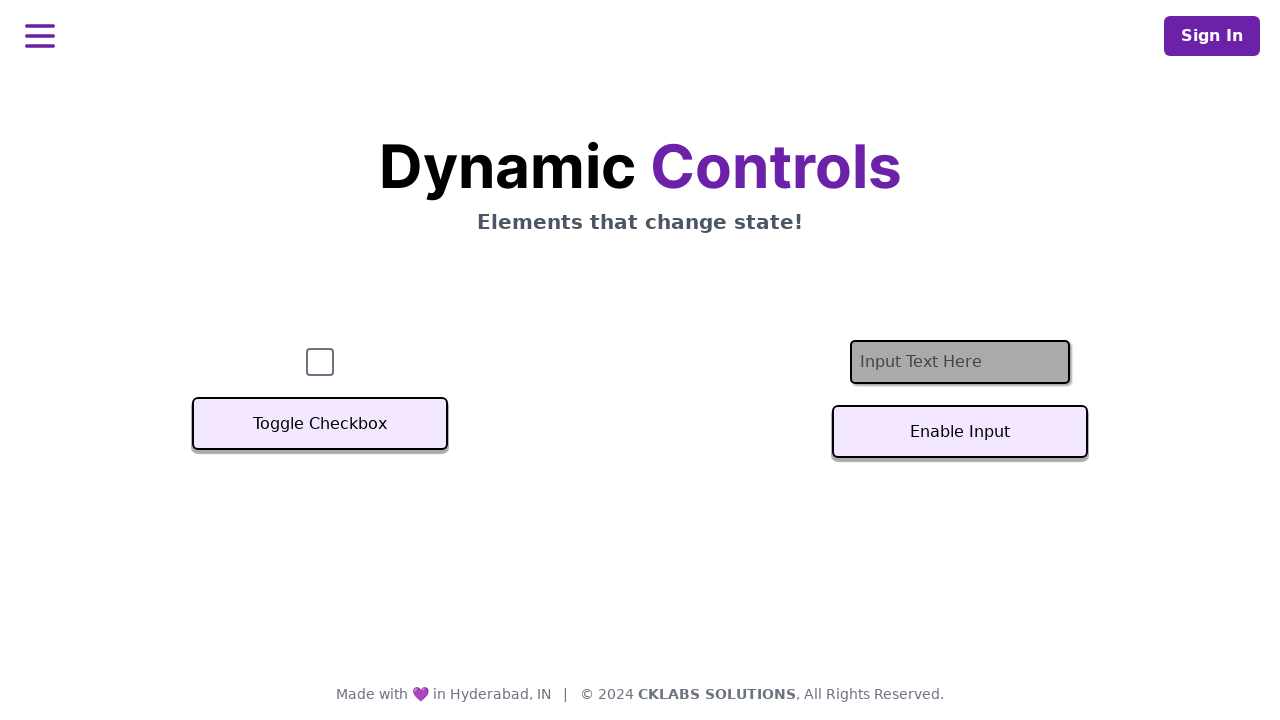

Clicked checkbox to select it at (320, 362) on #checkbox
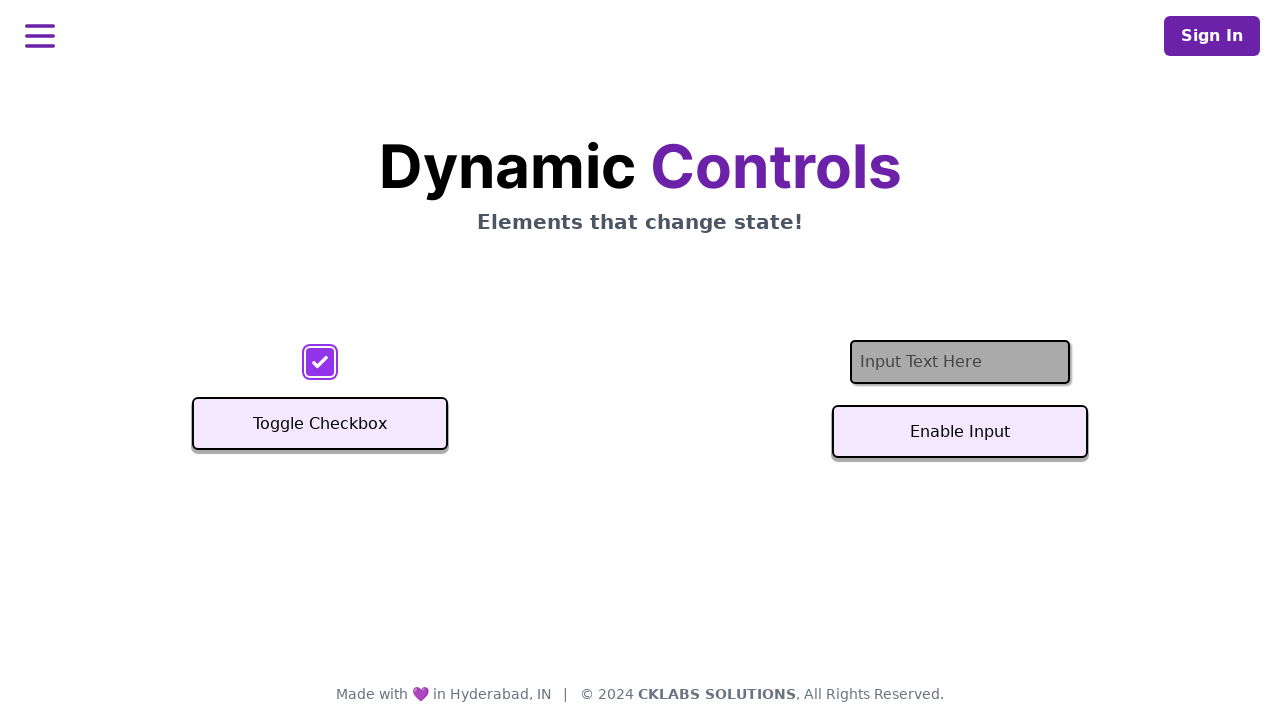

Verified checkbox is selected
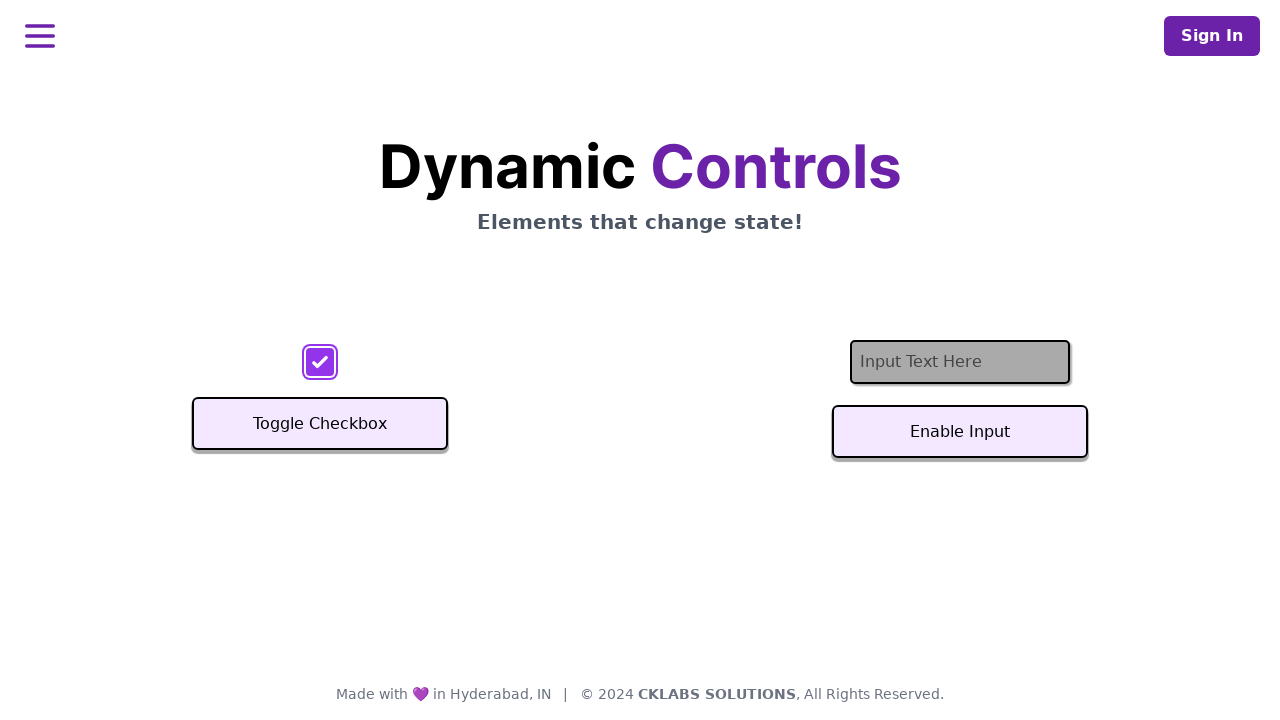

Clicked checkbox to deselect it at (320, 362) on #checkbox
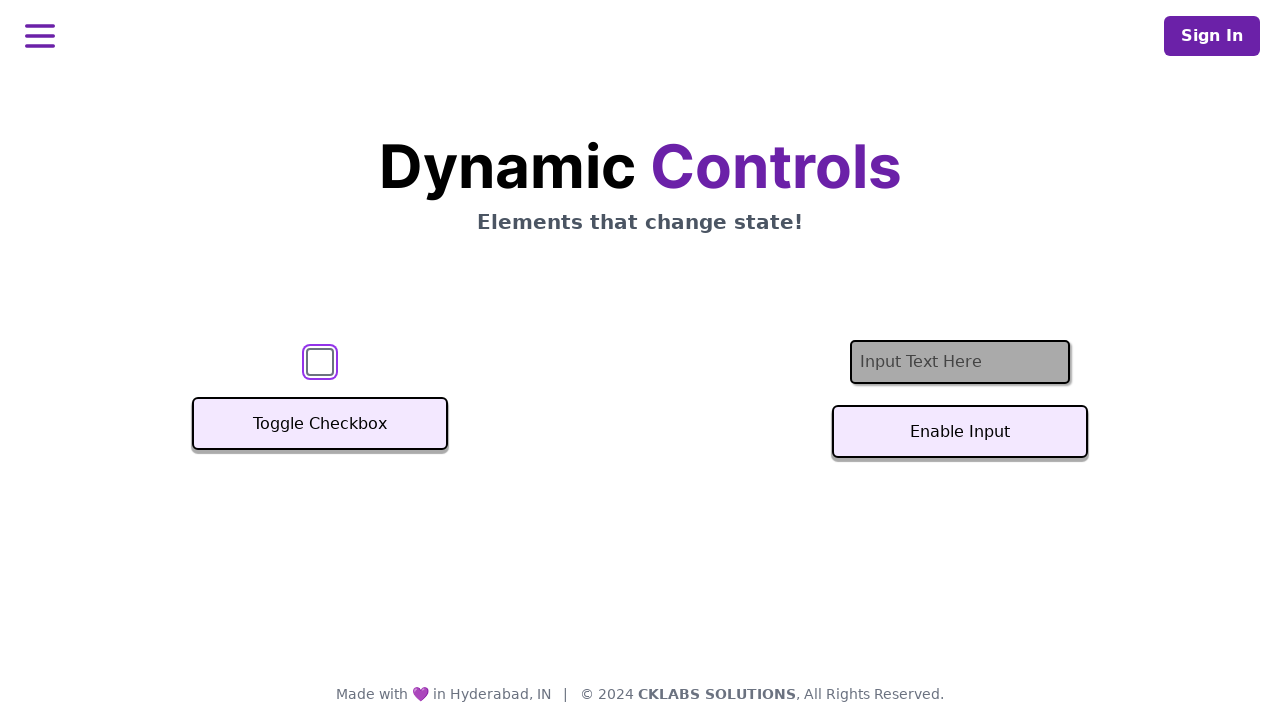

Verified checkbox is deselected
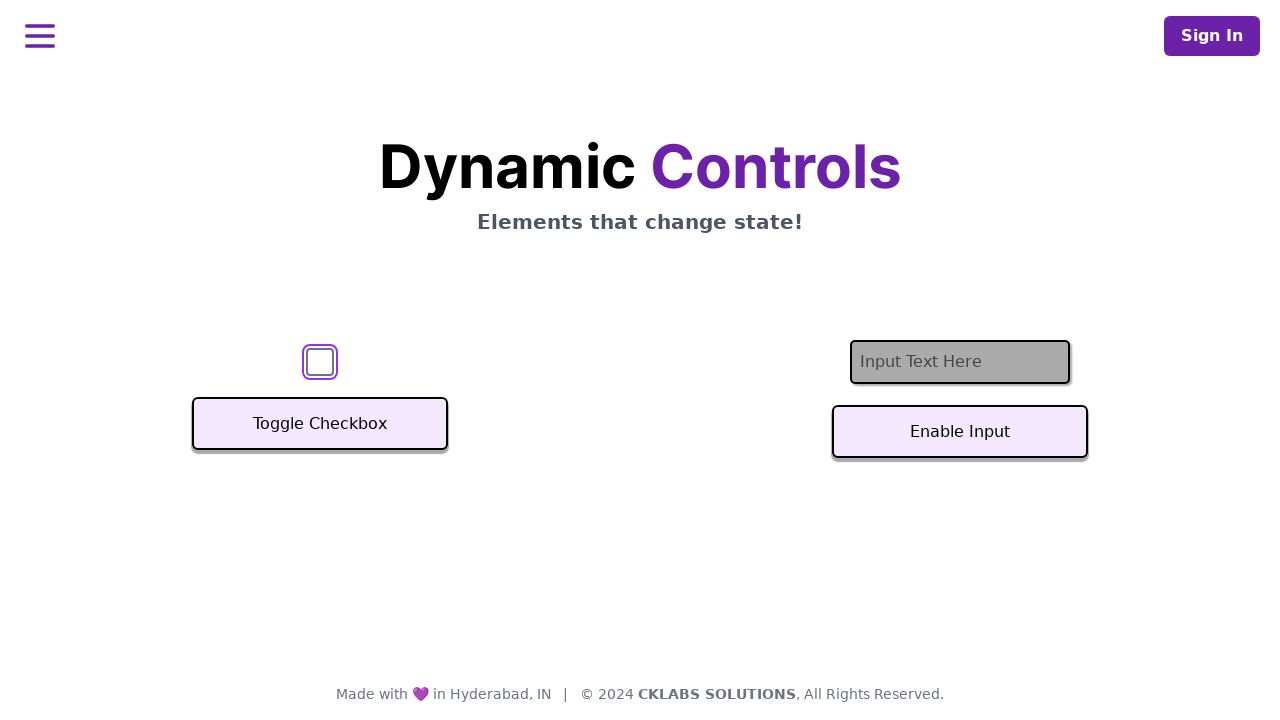

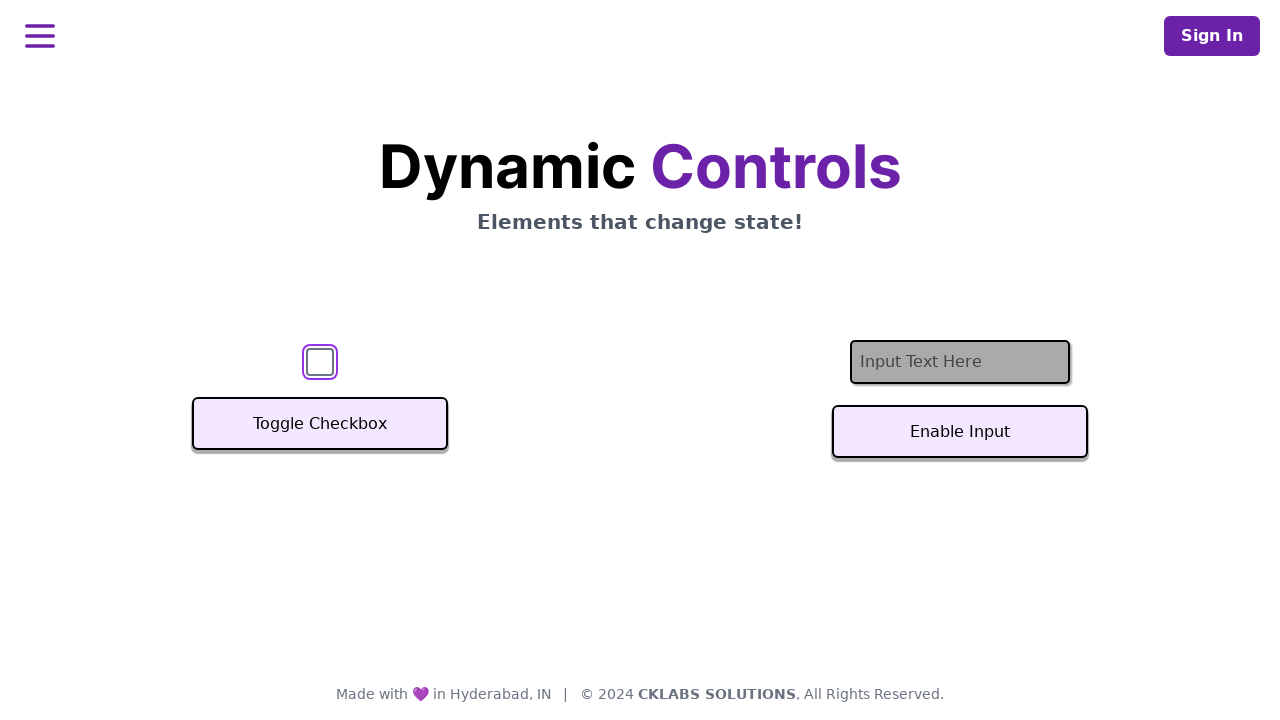